Tests JavaScript prompt alert handling by clicking on the Alert with Textbox tab, triggering a prompt alert, entering text into the prompt, accepting it, and verifying the result is displayed on the page.

Starting URL: https://demo.automationtesting.in/Alerts.html

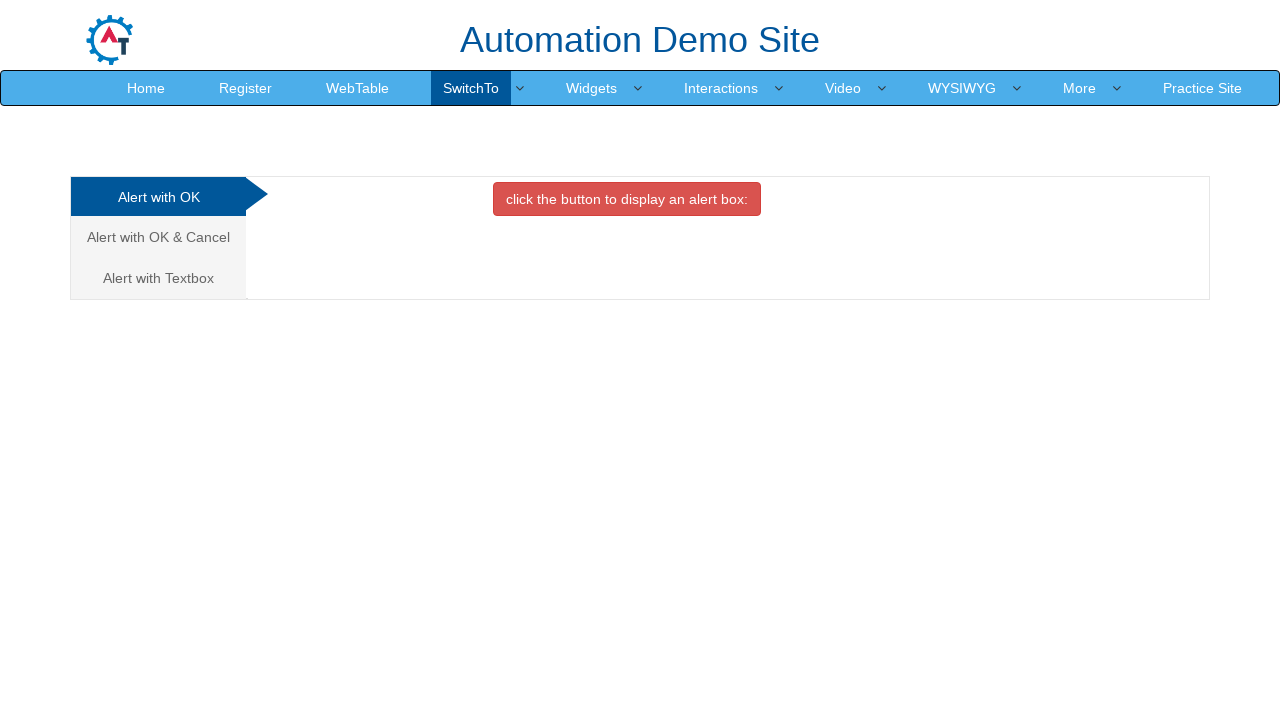

Clicked on 'Alert with Textbox' tab at (158, 278) on xpath=//a[normalize-space()='Alert with Textbox']
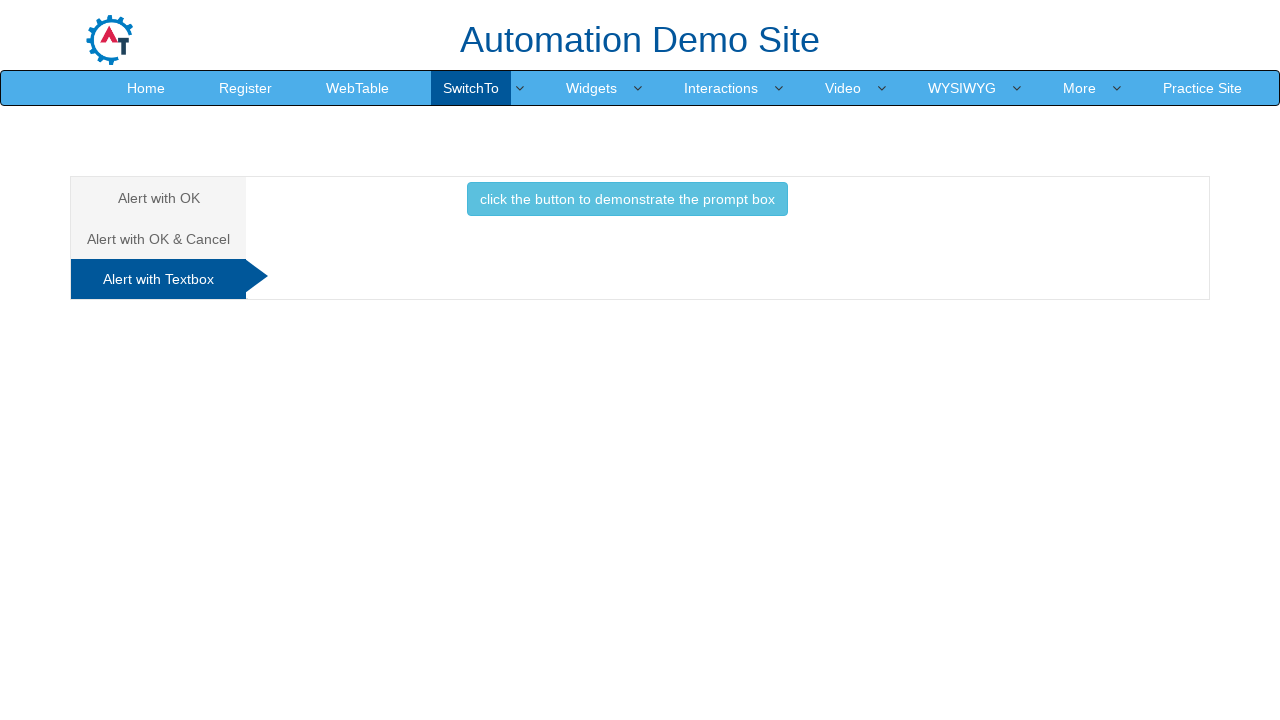

Clicked button to demonstrate prompt box at (627, 199) on xpath=//button[normalize-space()='click the button to demonstrate the prompt box
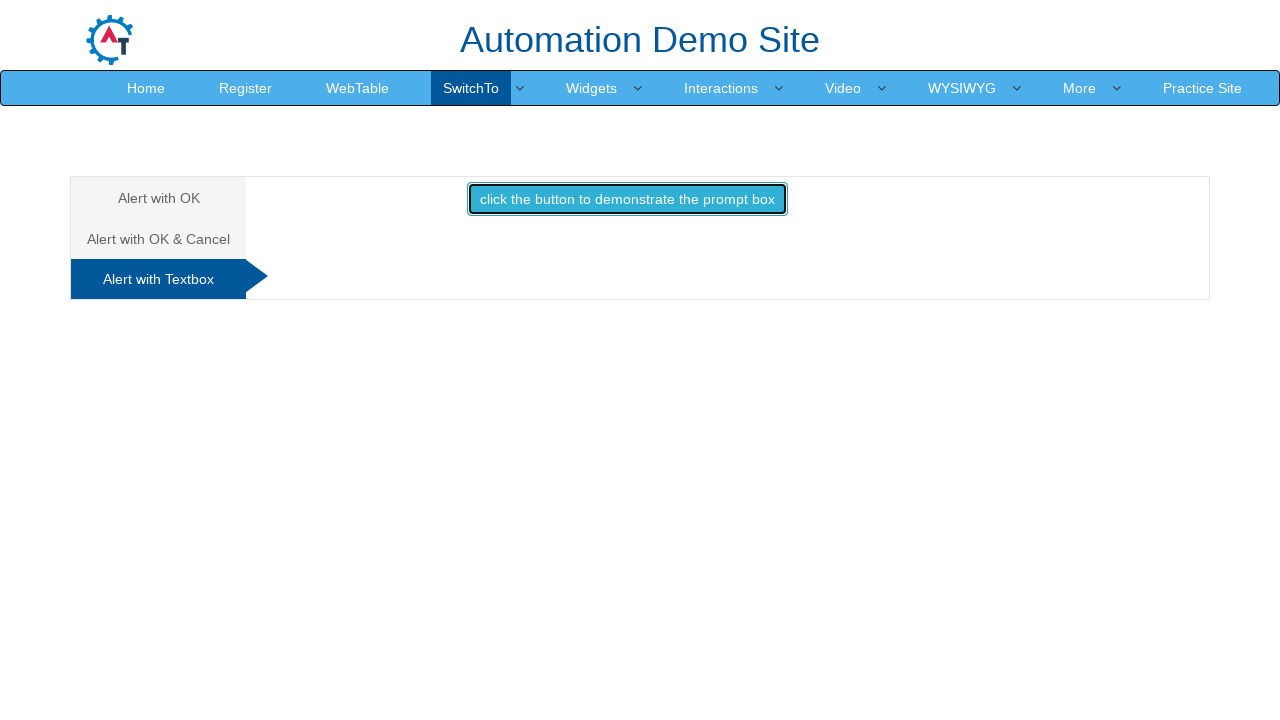

Set up dialog handler for prompt
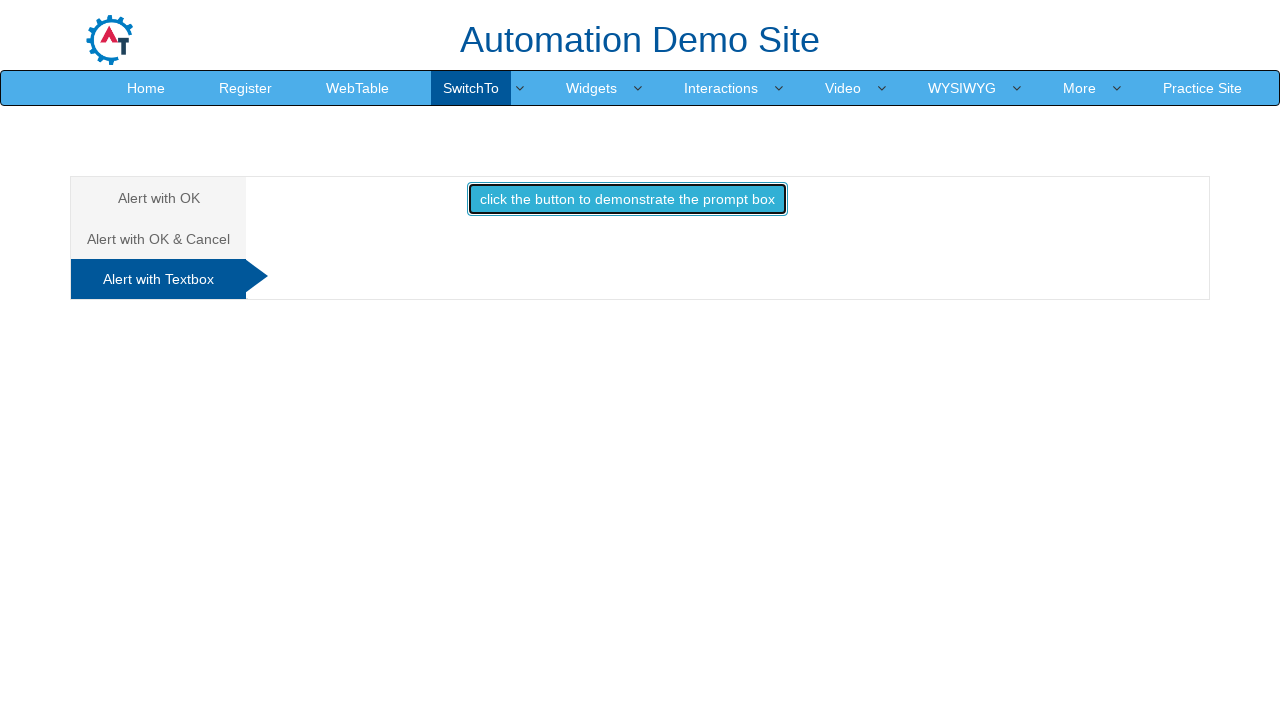

Removed previous dialog listener
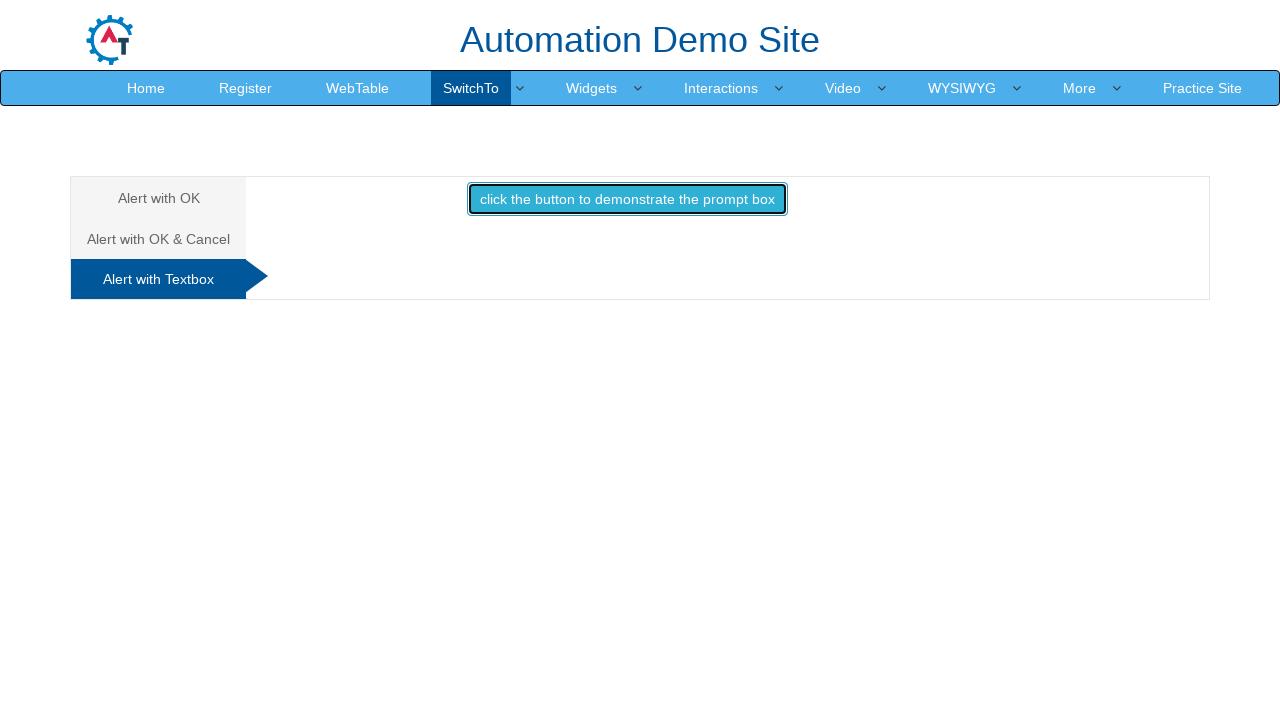

Set up one-time dialog handler to accept prompt with text 'Umesh Kashyap'
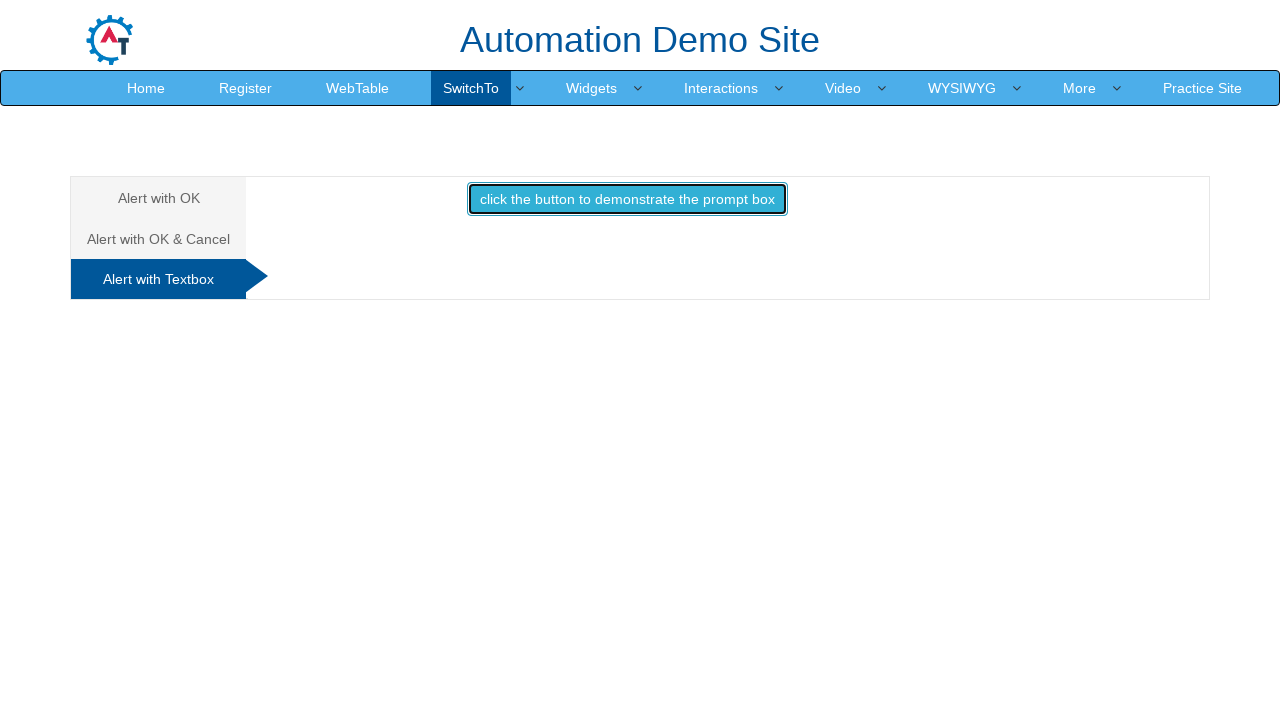

Clicked button to trigger prompt alert at (627, 199) on xpath=//button[normalize-space()='click the button to demonstrate the prompt box
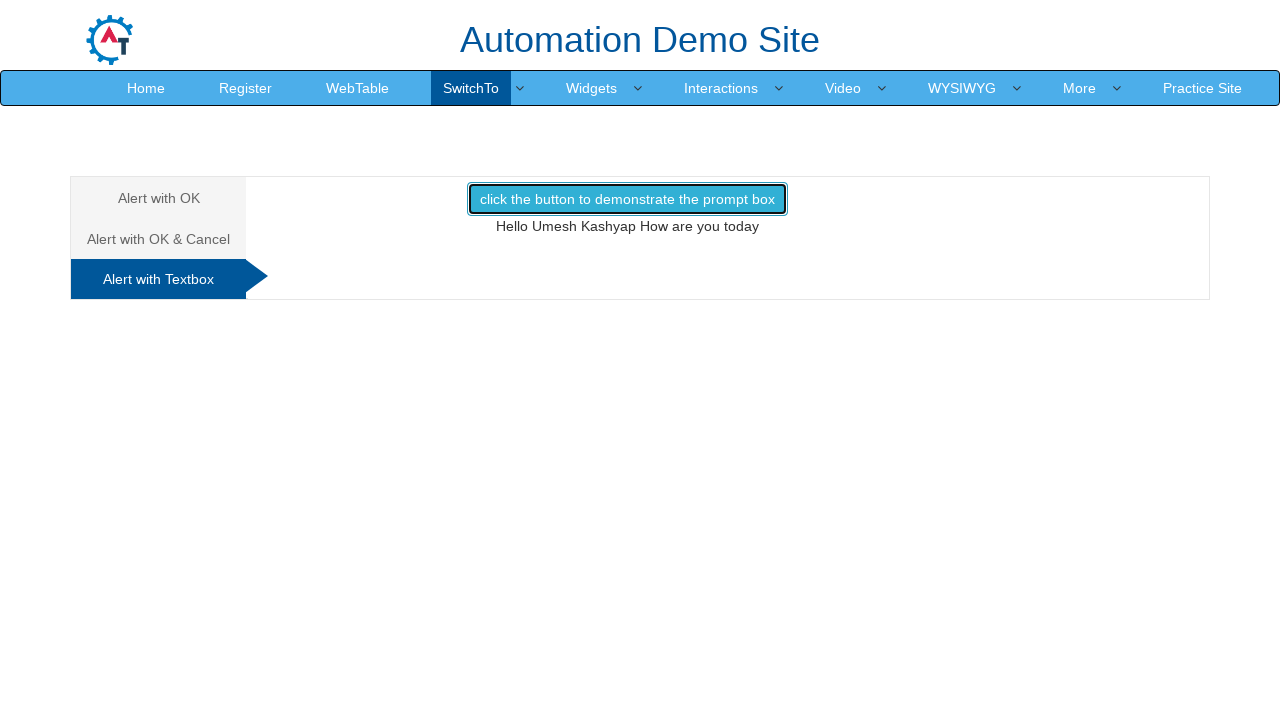

Waited for result text element to appear
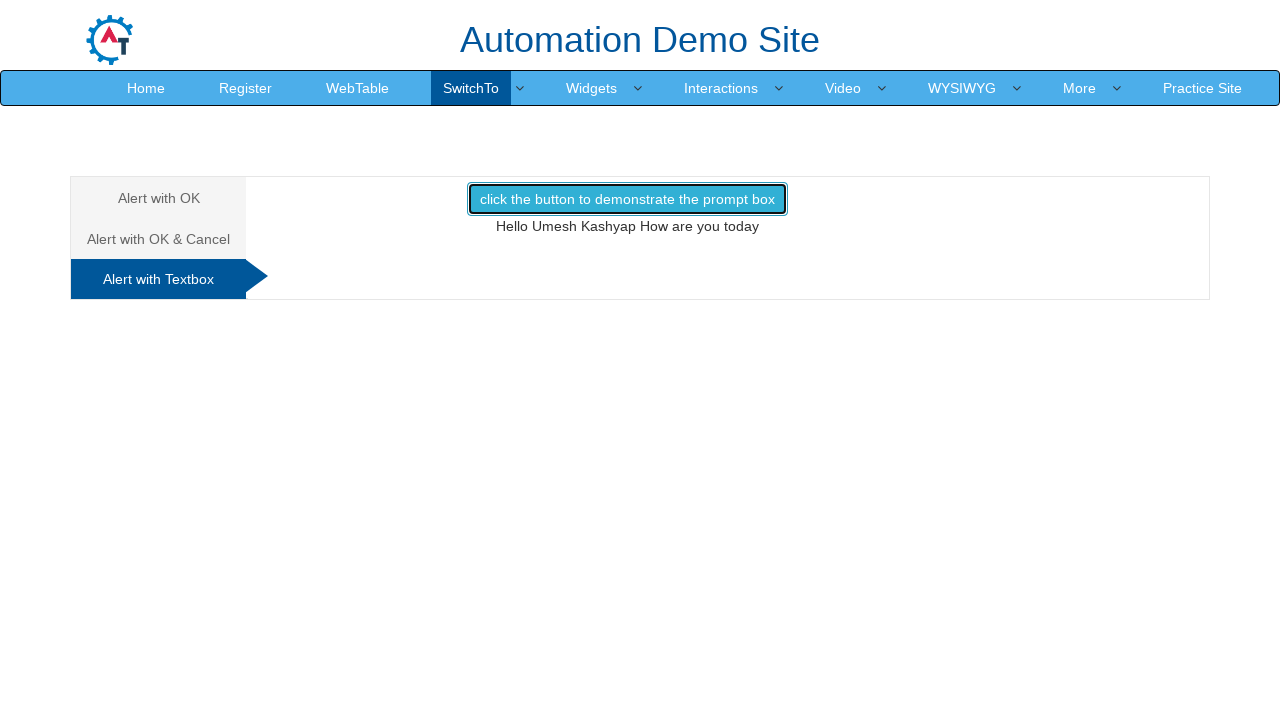

Retrieved result text from demo1 element
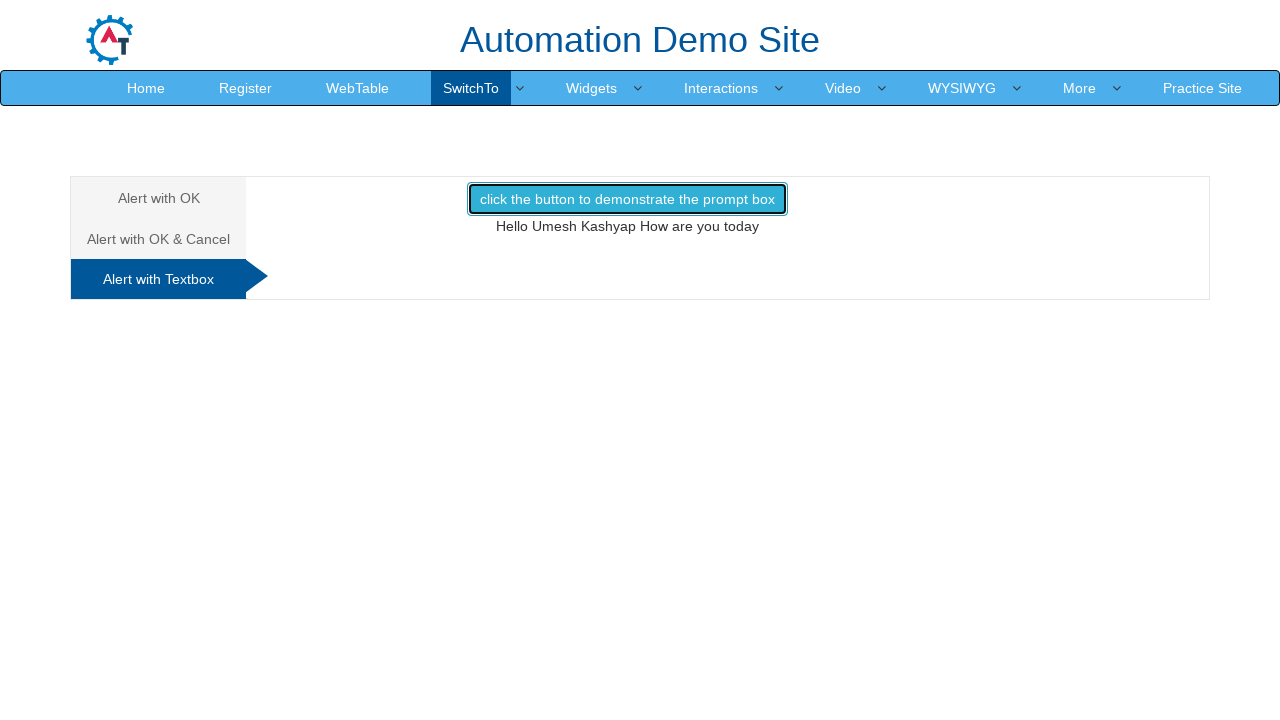

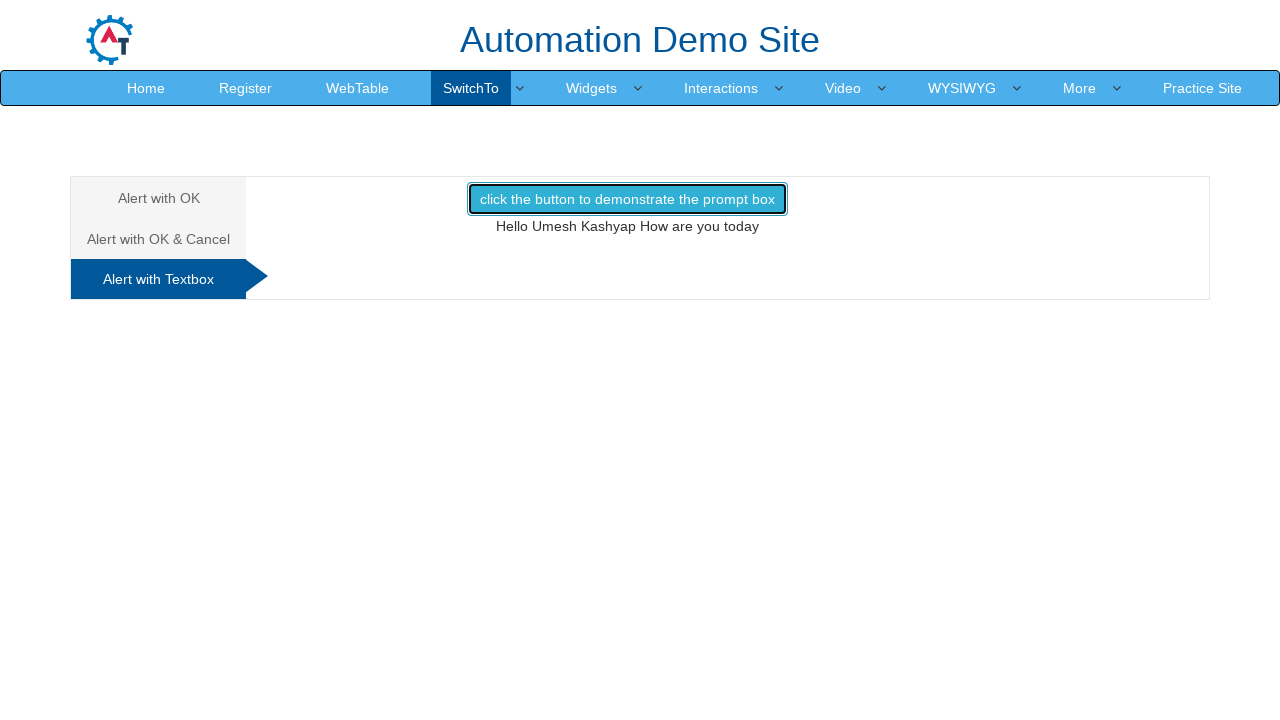